Tests keyboard navigation by pressing Tab key multiple times and verifying focus moves to interactive elements.

Starting URL: https://world.optimizely.com/products/product-migration/

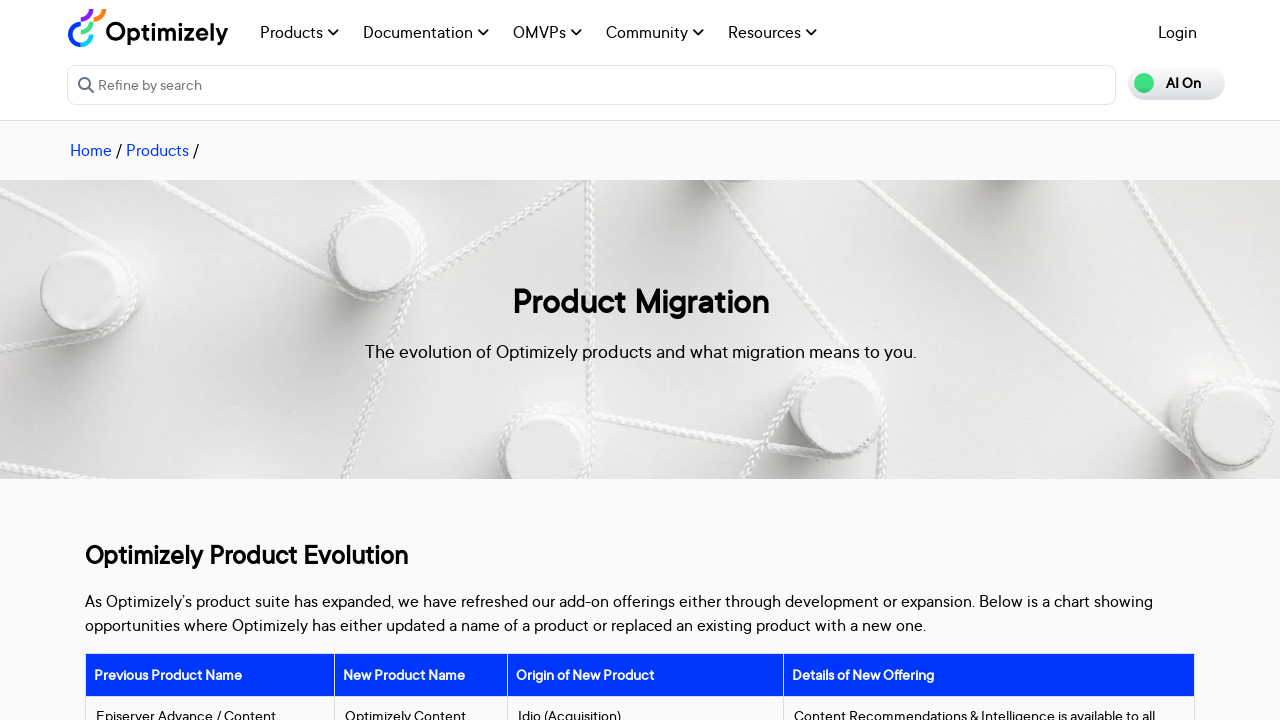

Pressed Tab key to start keyboard navigation
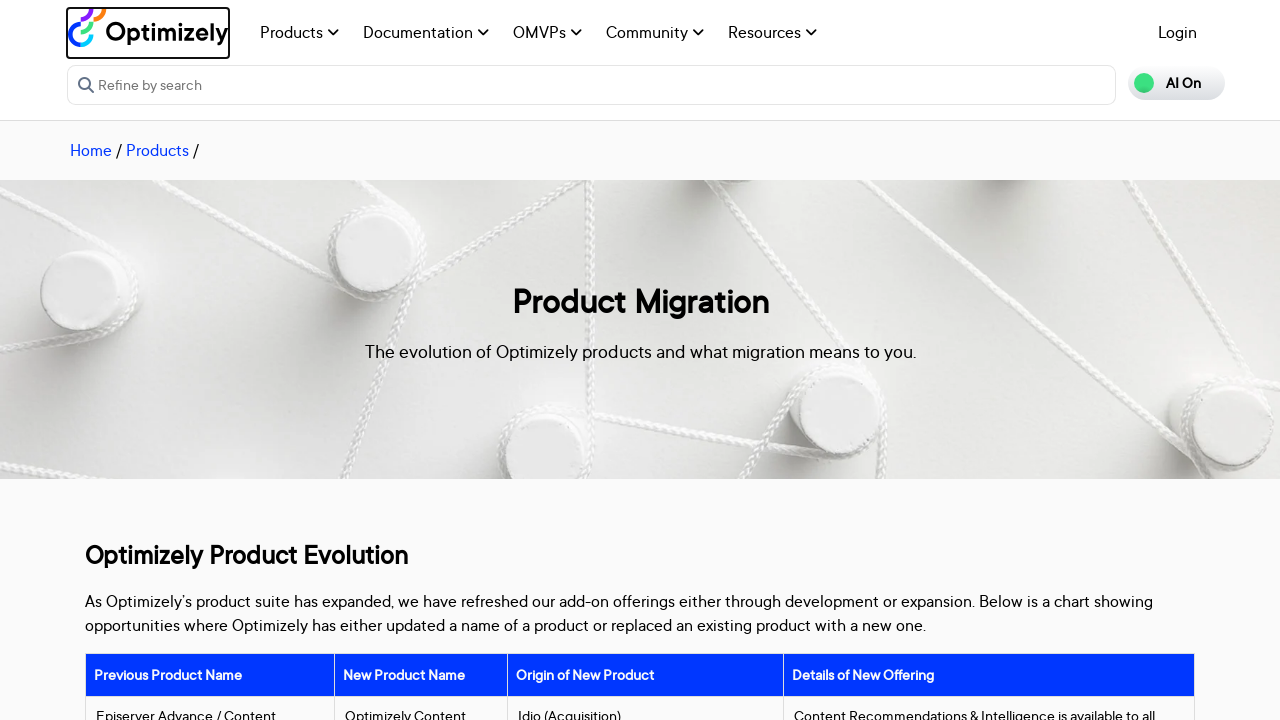

Located the currently focused element
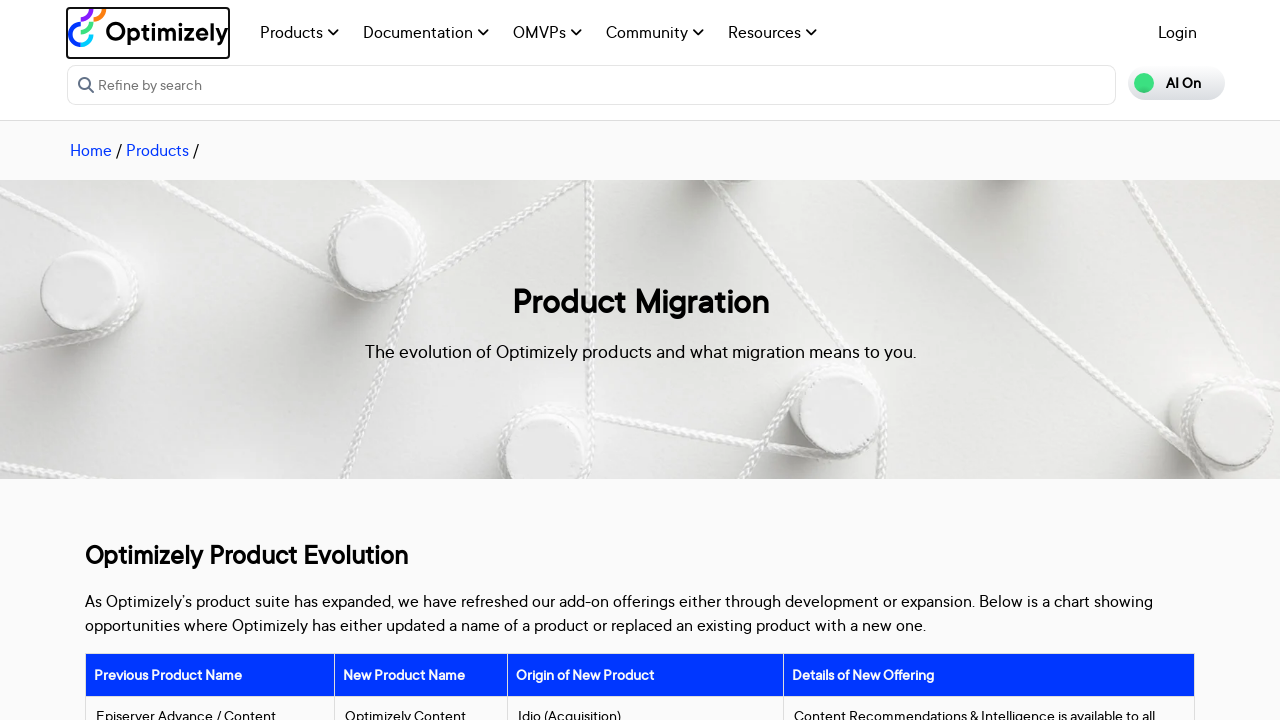

Verified that focused element is visible
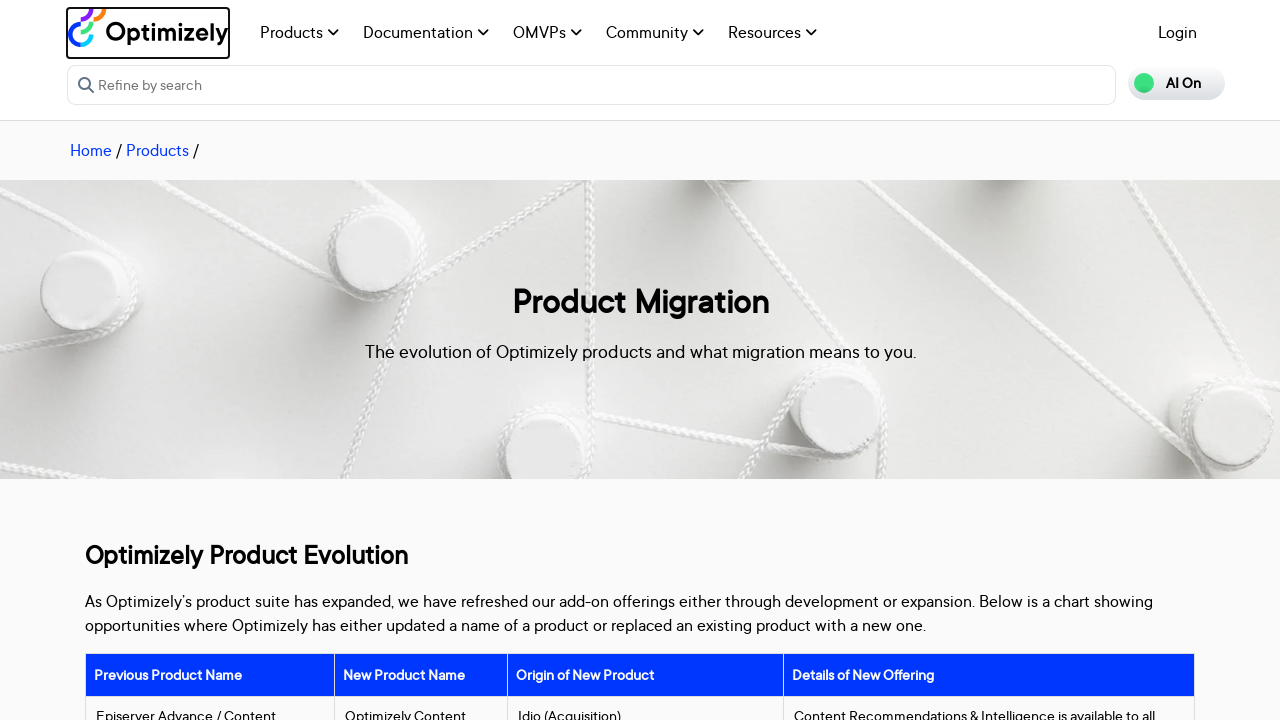

Pressed Tab key 2 to navigate to next interactive element
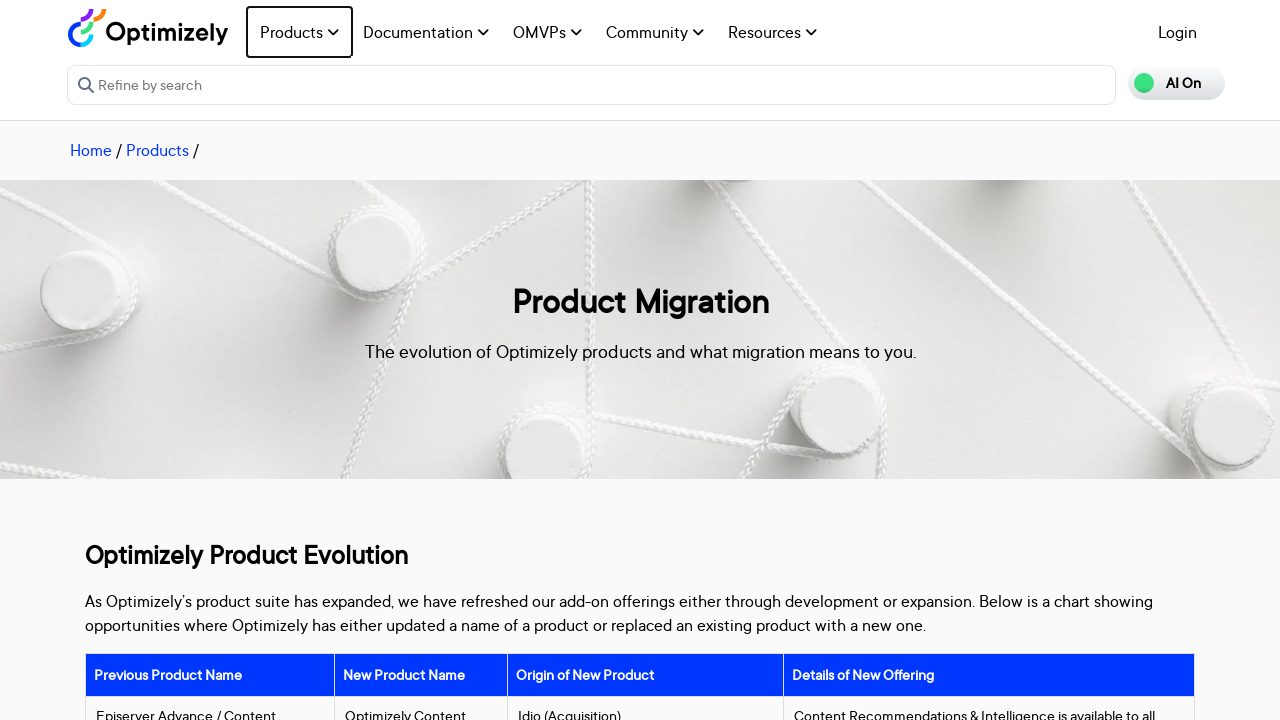

Located focused element after tab 2
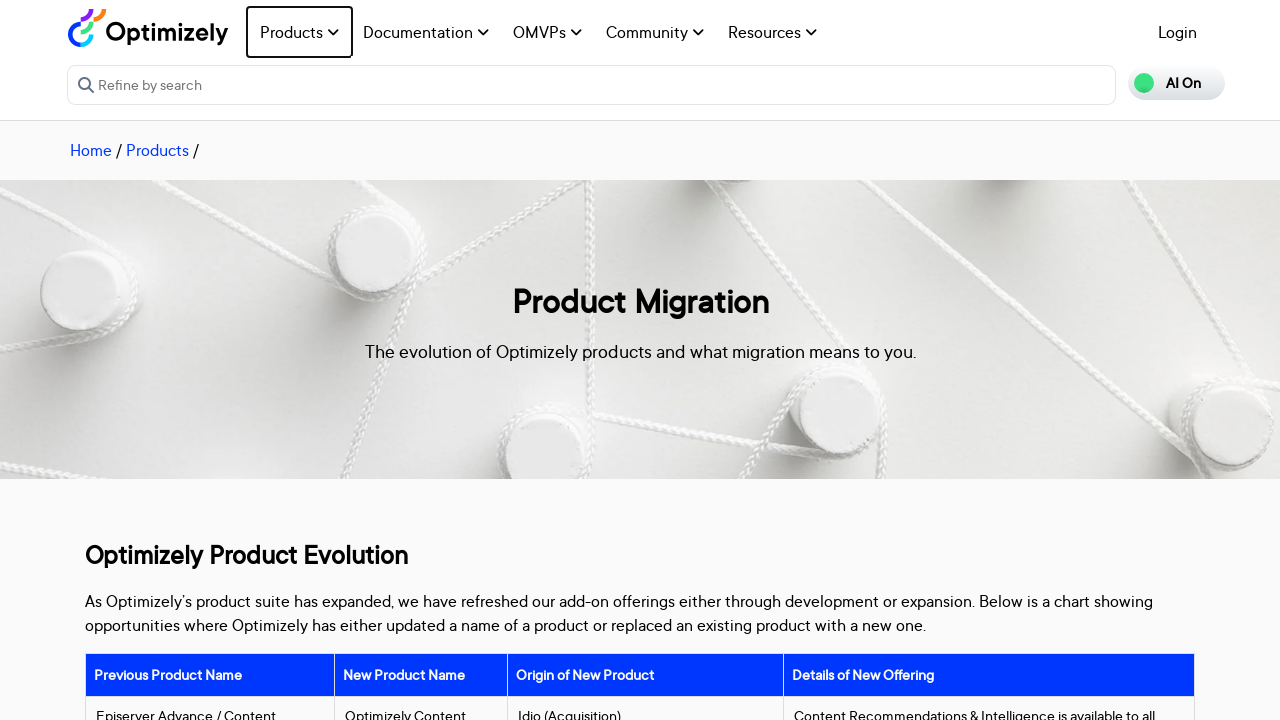

Verified that focused element at tab 2 is visible
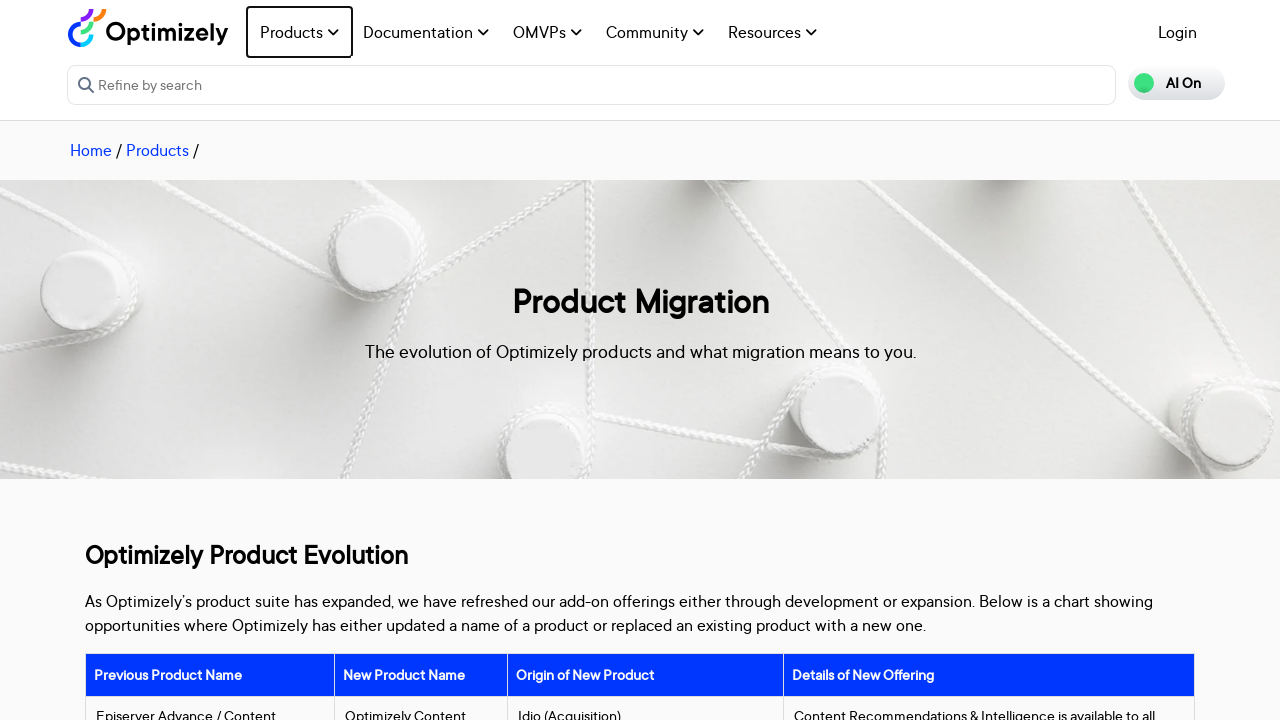

Pressed Tab key 3 to navigate to next interactive element
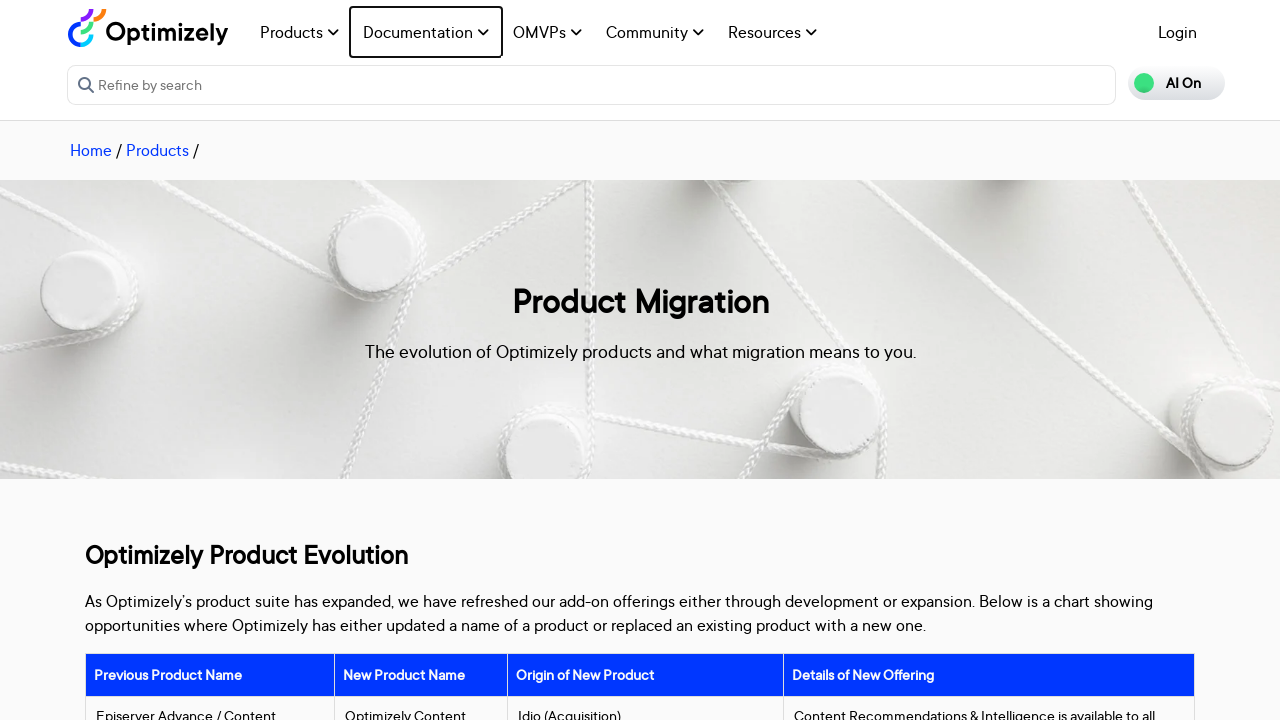

Located focused element after tab 3
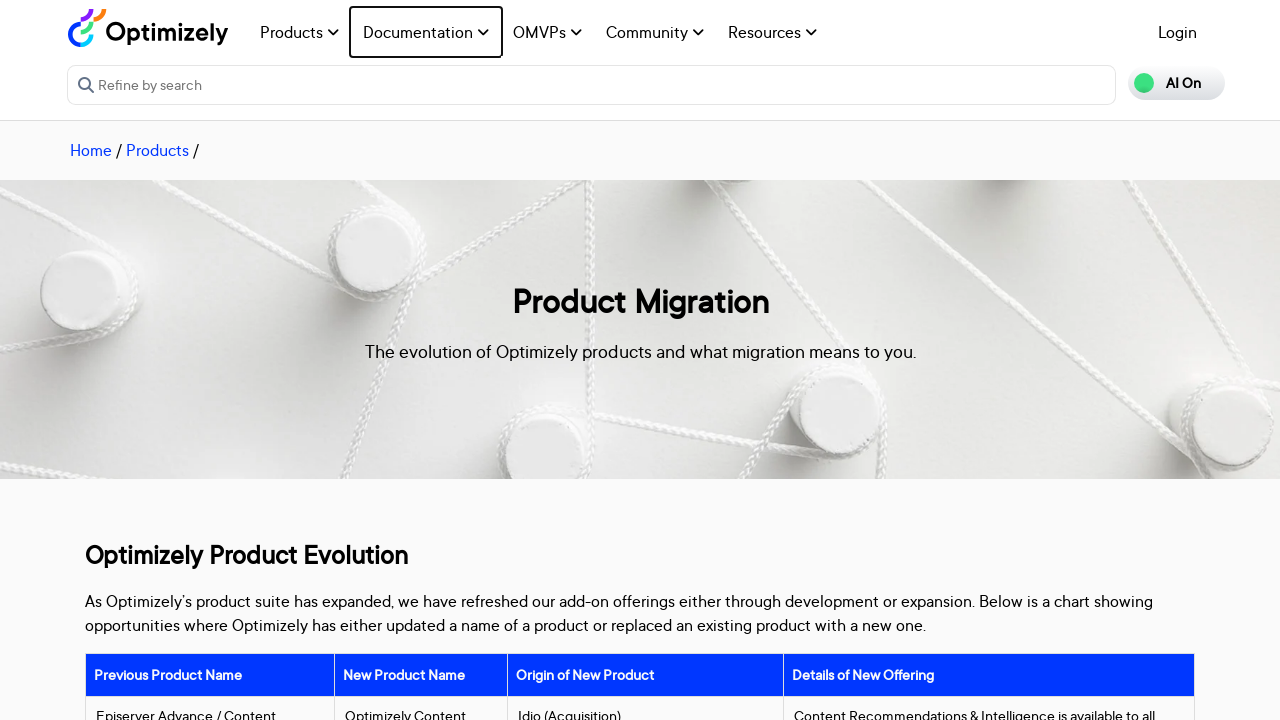

Verified that focused element at tab 3 is visible
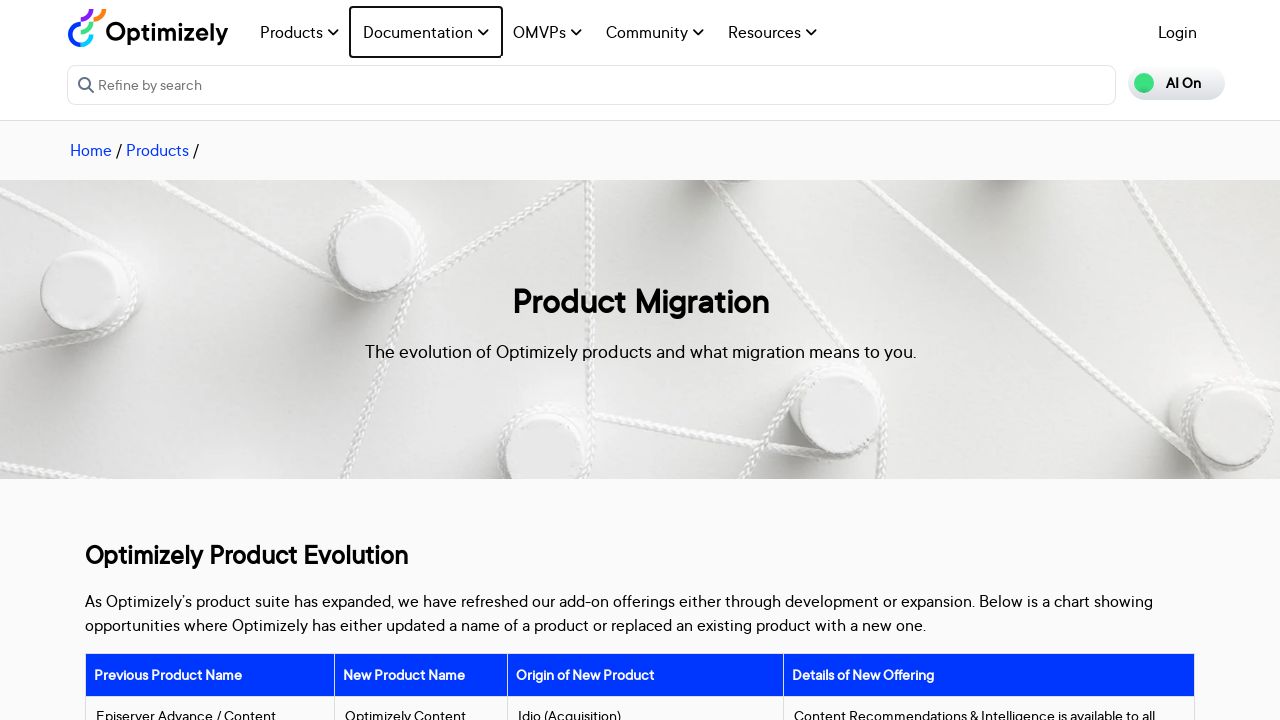

Pressed Tab key 4 to navigate to next interactive element
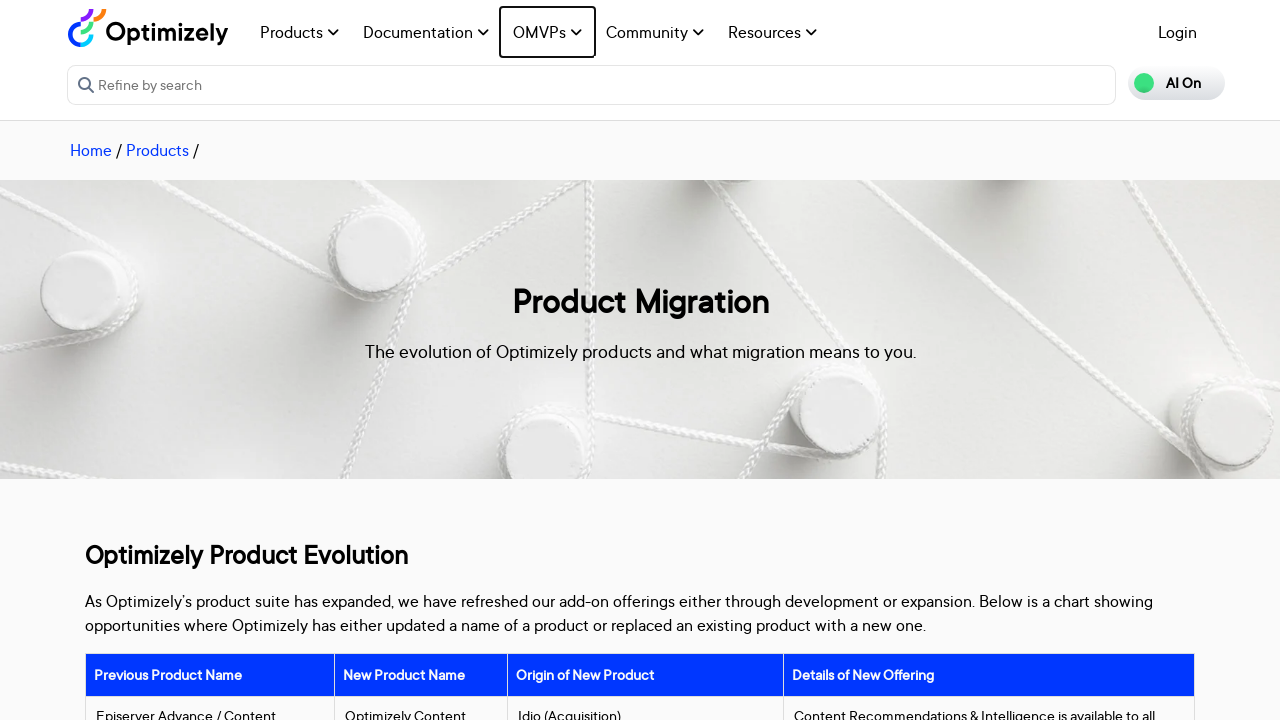

Located focused element after tab 4
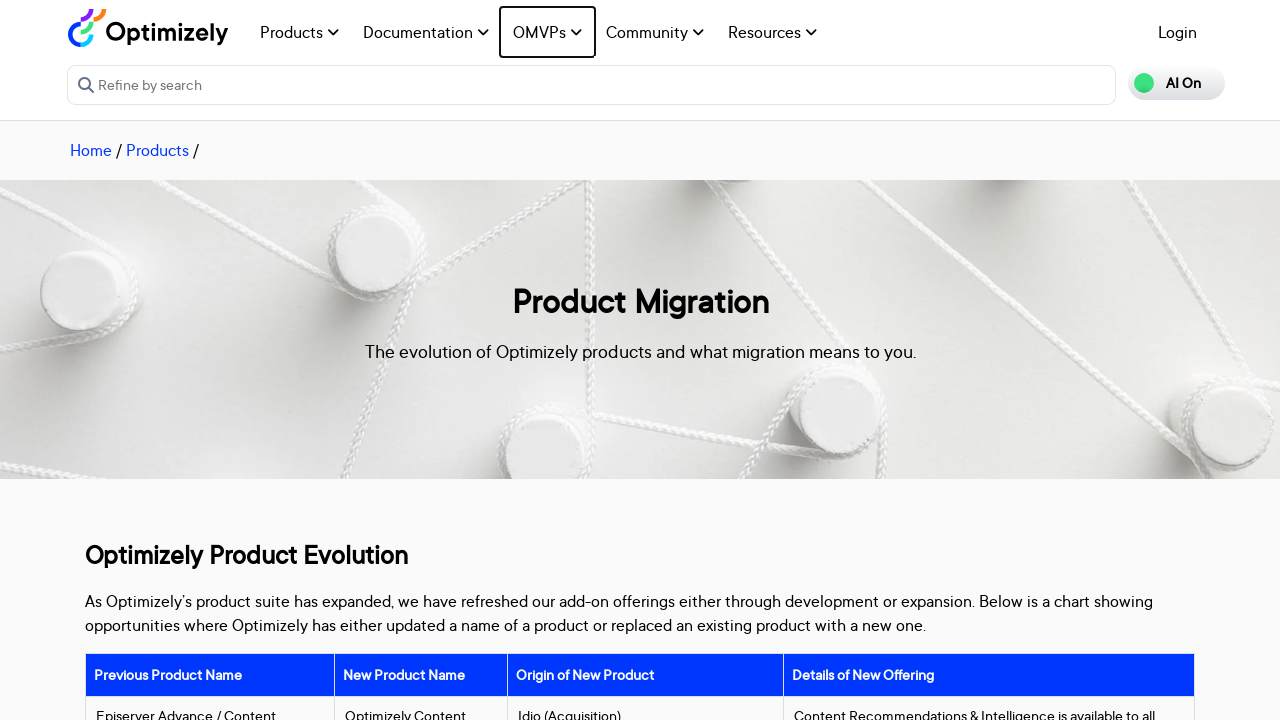

Verified that focused element at tab 4 is visible
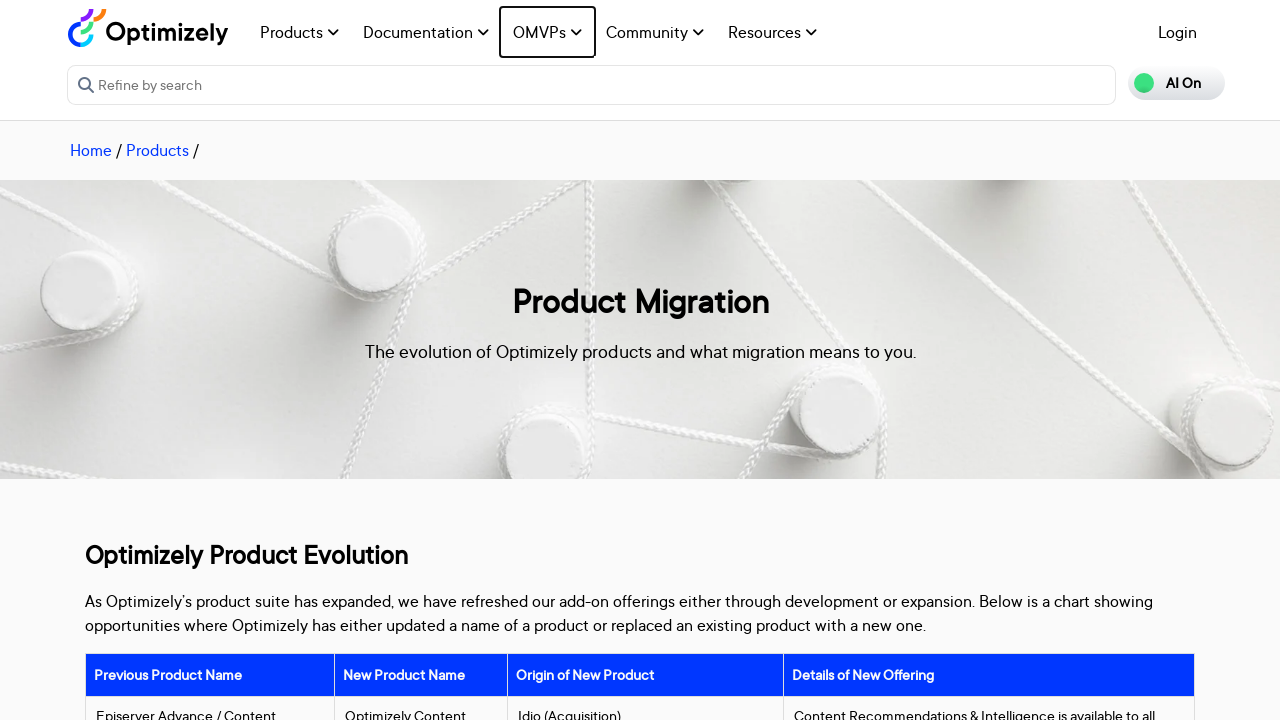

Pressed Tab key 5 to navigate to next interactive element
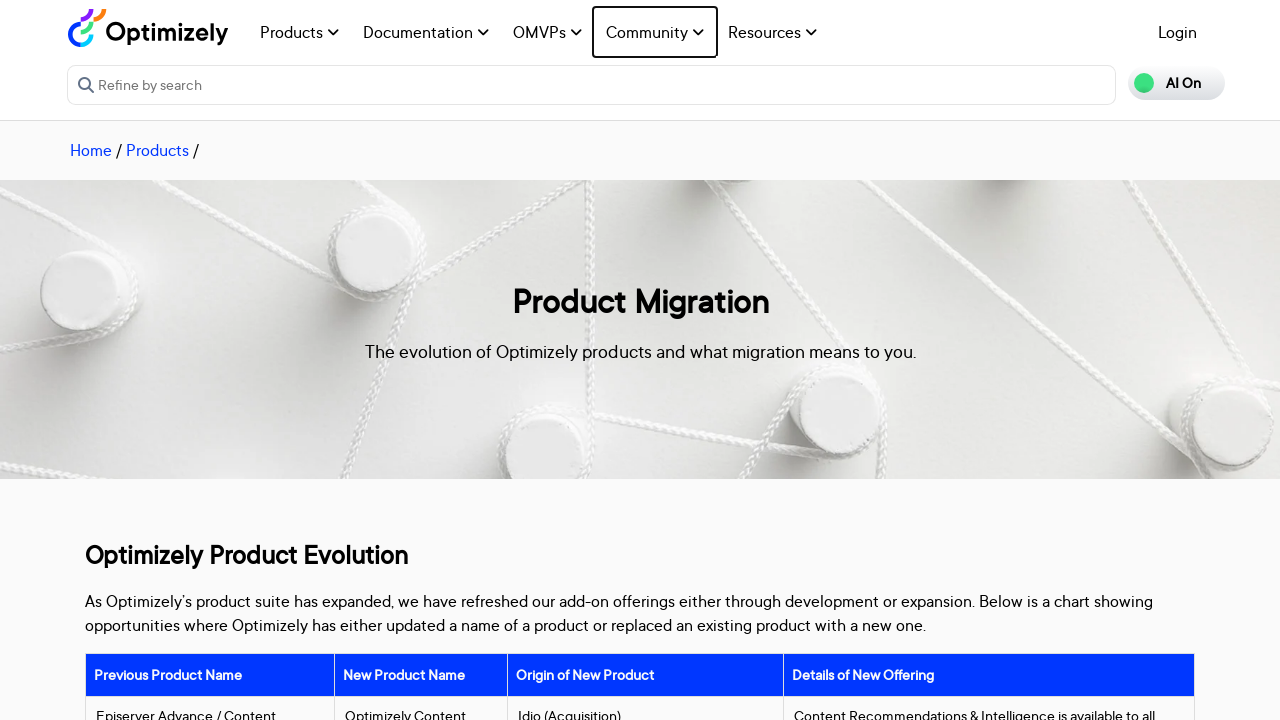

Located focused element after tab 5
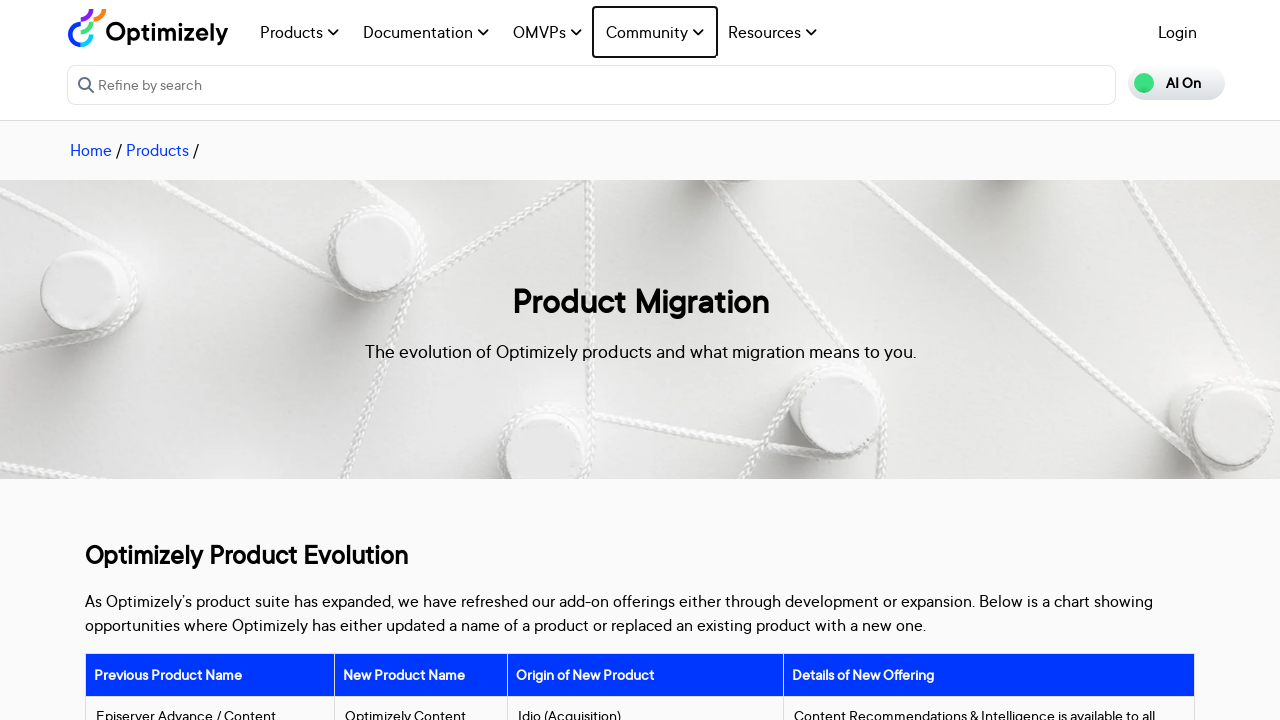

Verified that focused element at tab 5 is visible
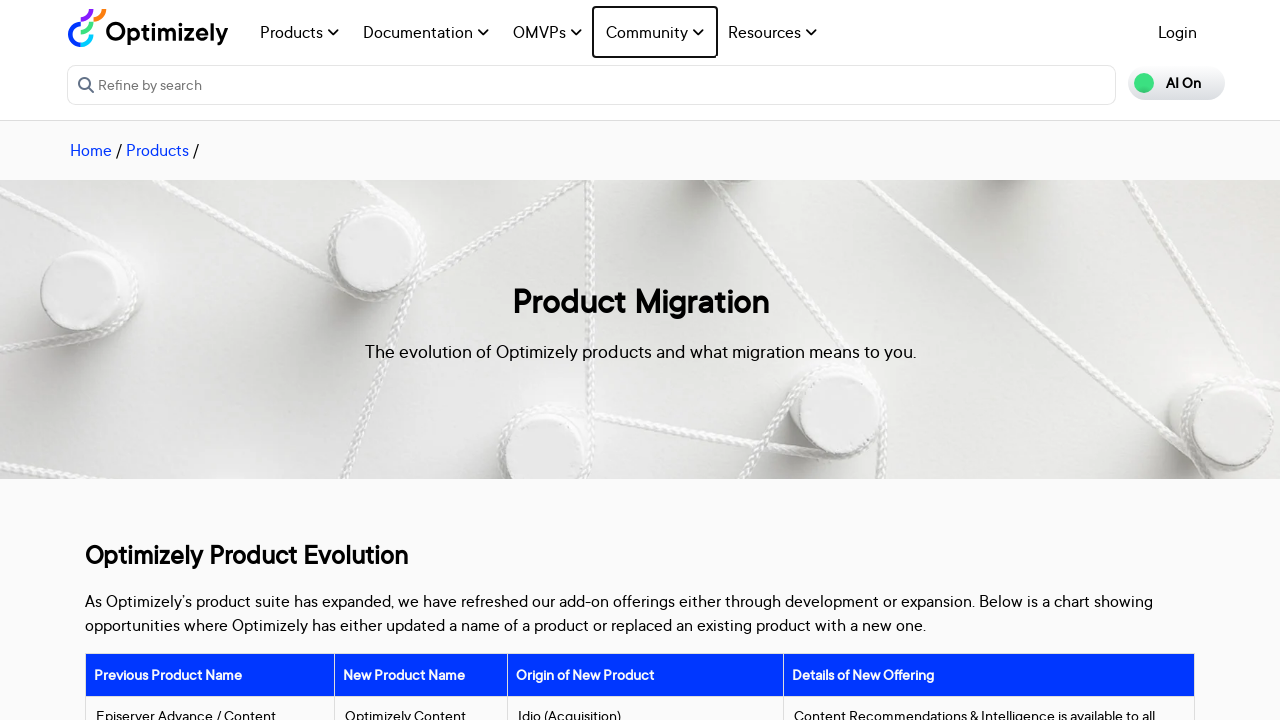

Pressed Tab key 6 to navigate to next interactive element
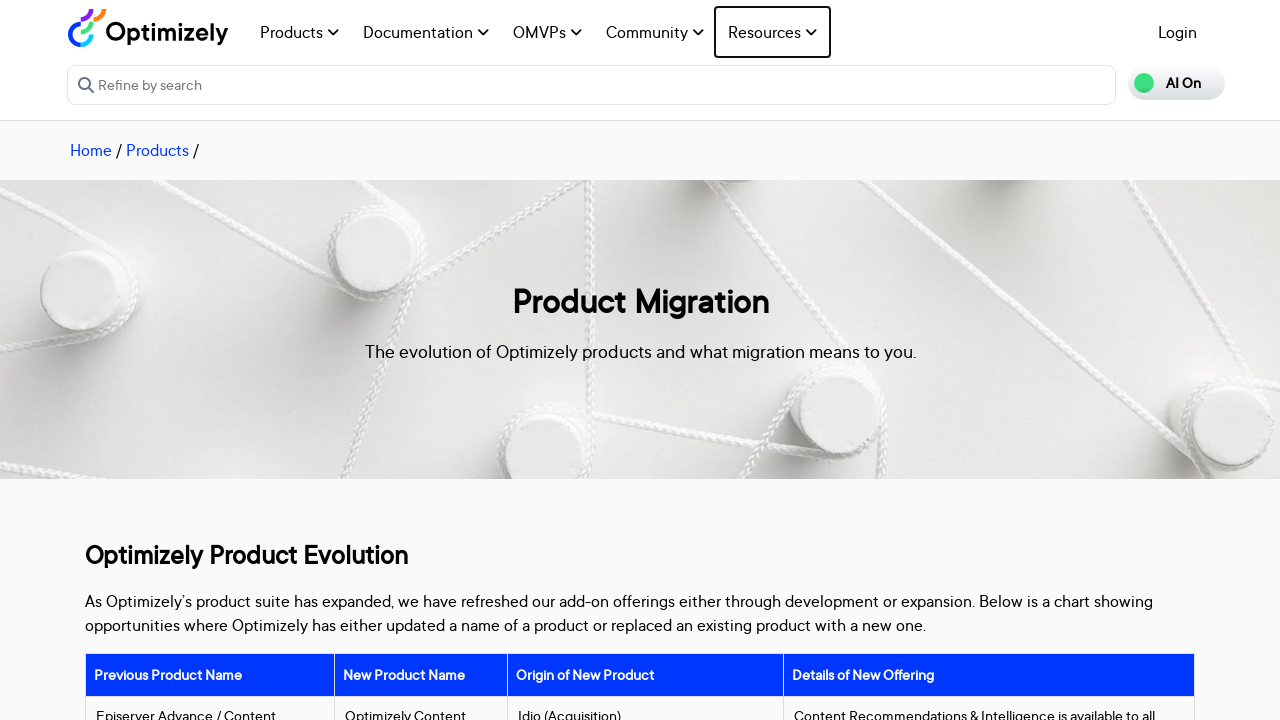

Located focused element after tab 6
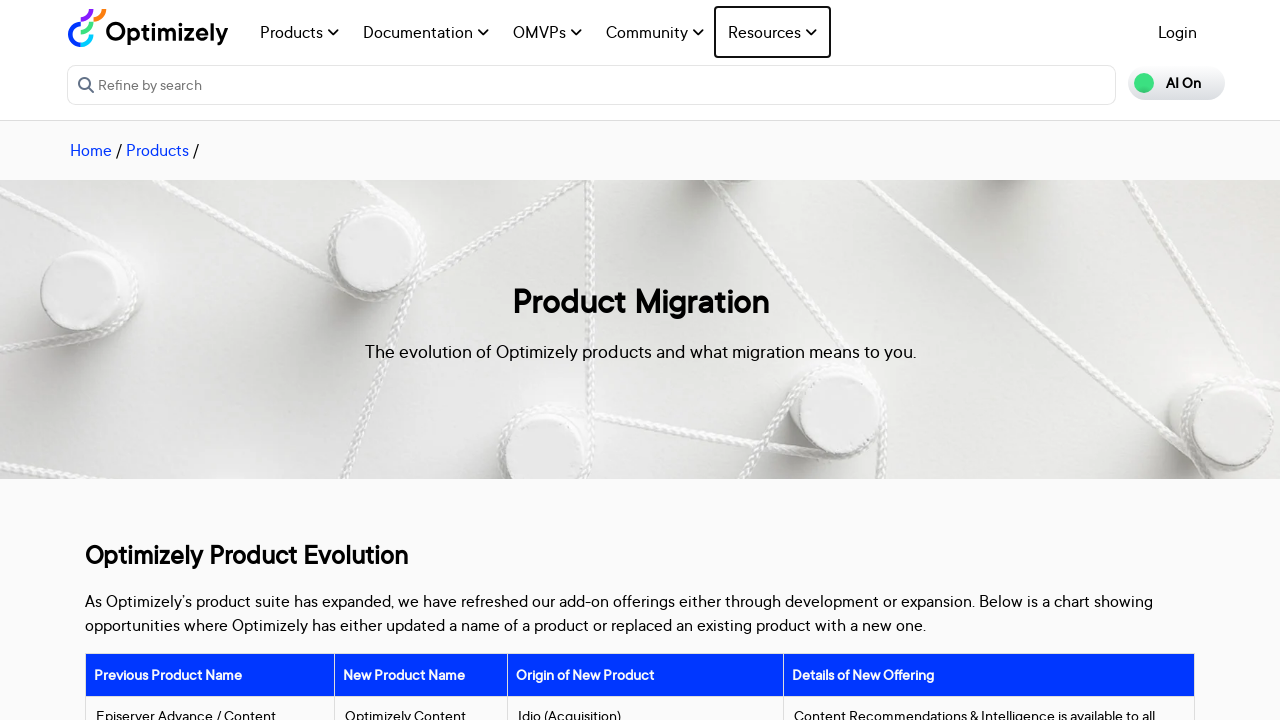

Verified that focused element at tab 6 is visible
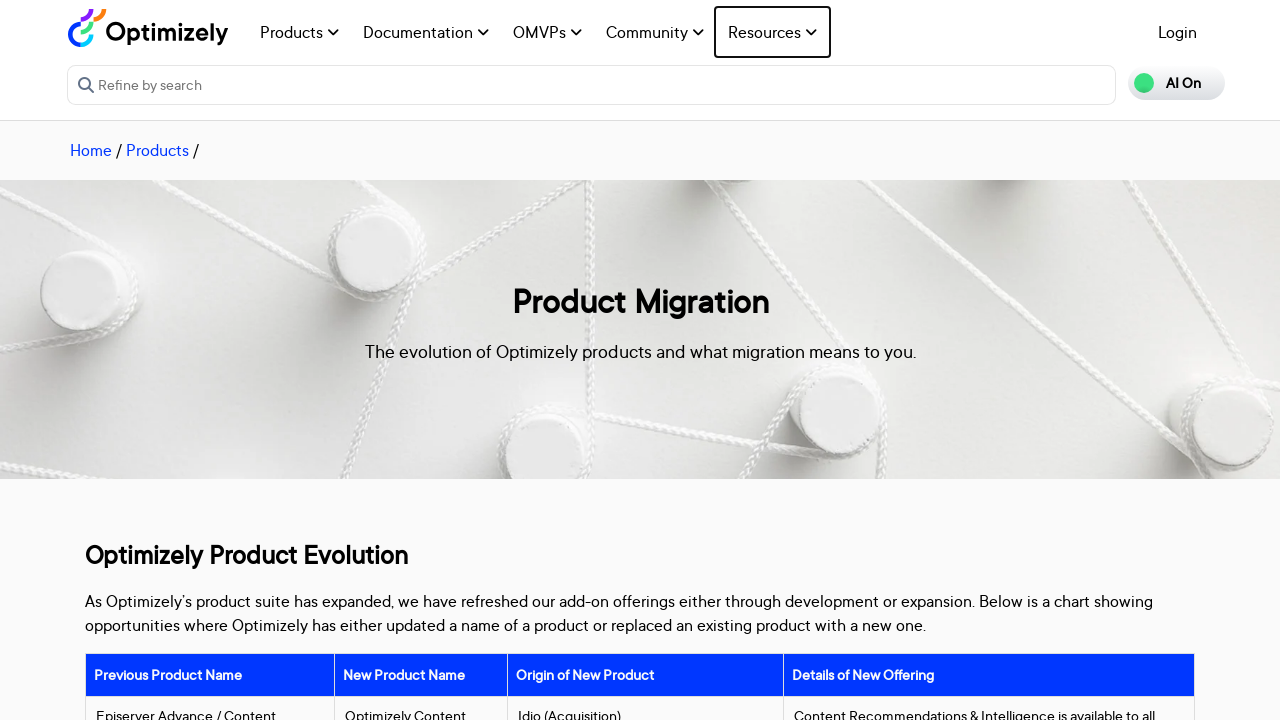

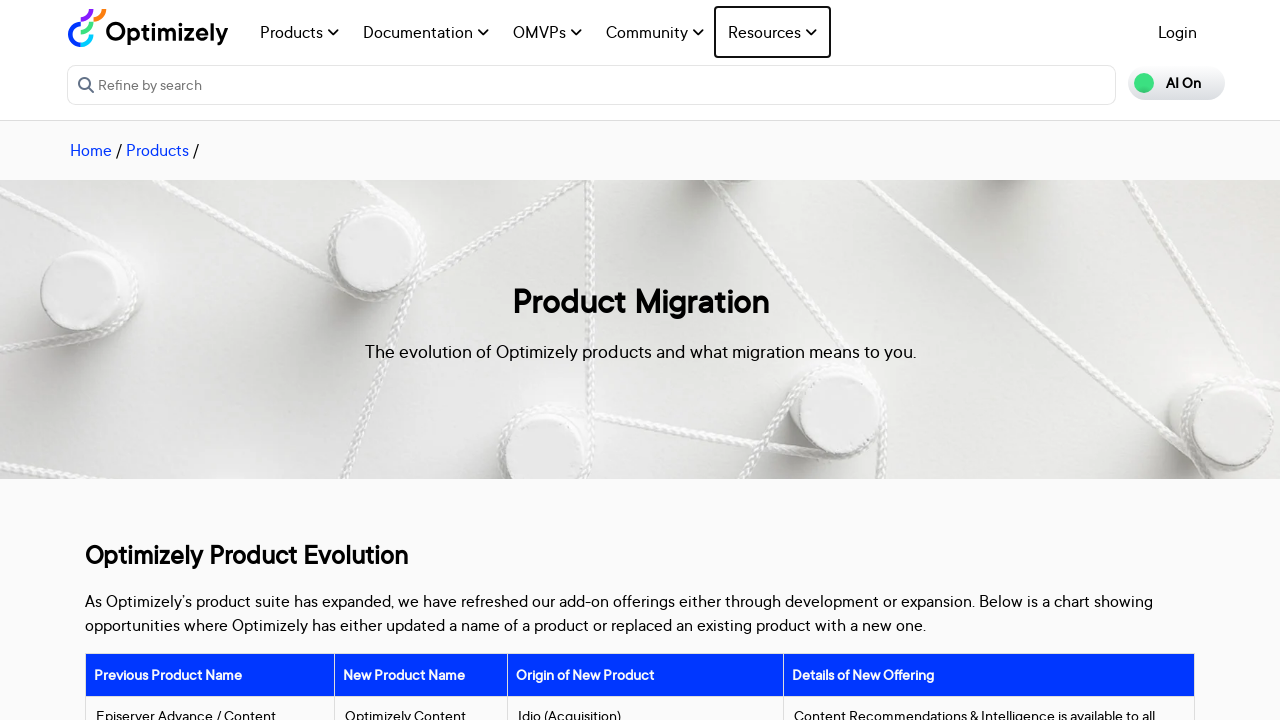